Tests window handling by clicking a link that opens a new window, switching to that new window, and verifying that "New Window" text is displayed.

Starting URL: https://the-internet.herokuapp.com/windows

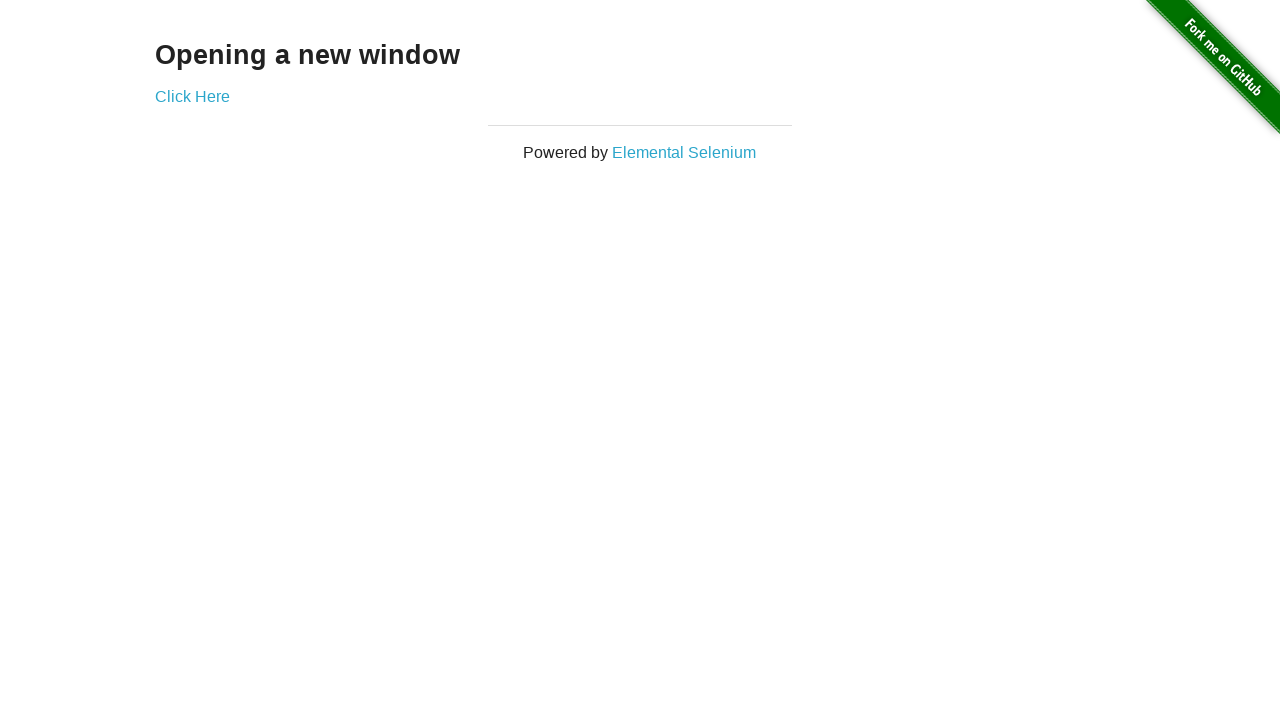

Clicked 'Click Here' link to open new window at (192, 96) on text=Click Here
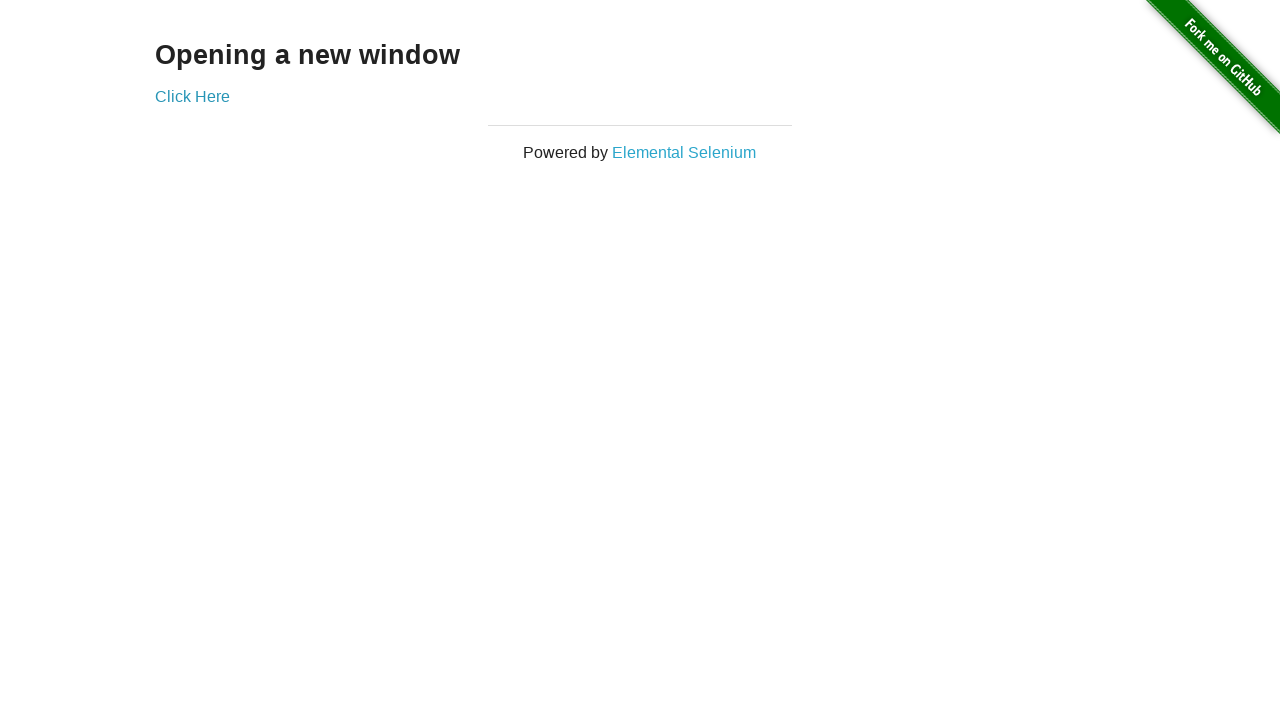

Captured new window/page object
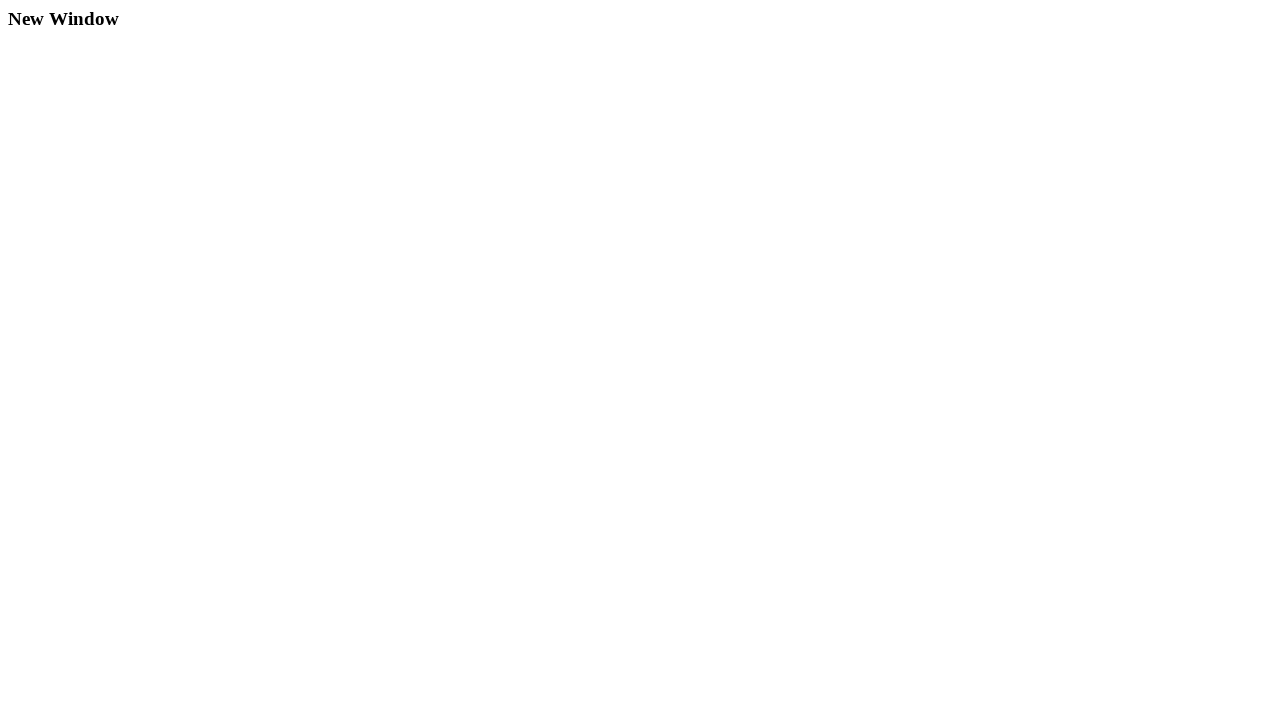

New page finished loading
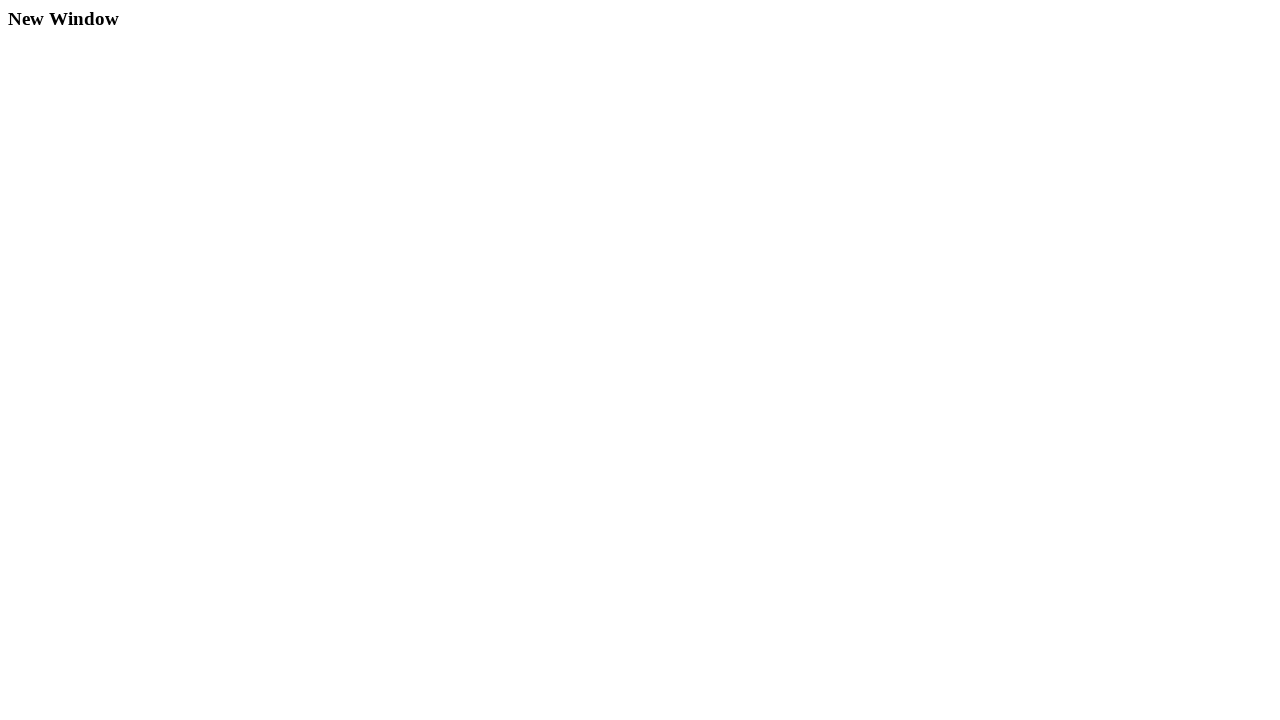

Verified 'New Window' text is visible in h3 element
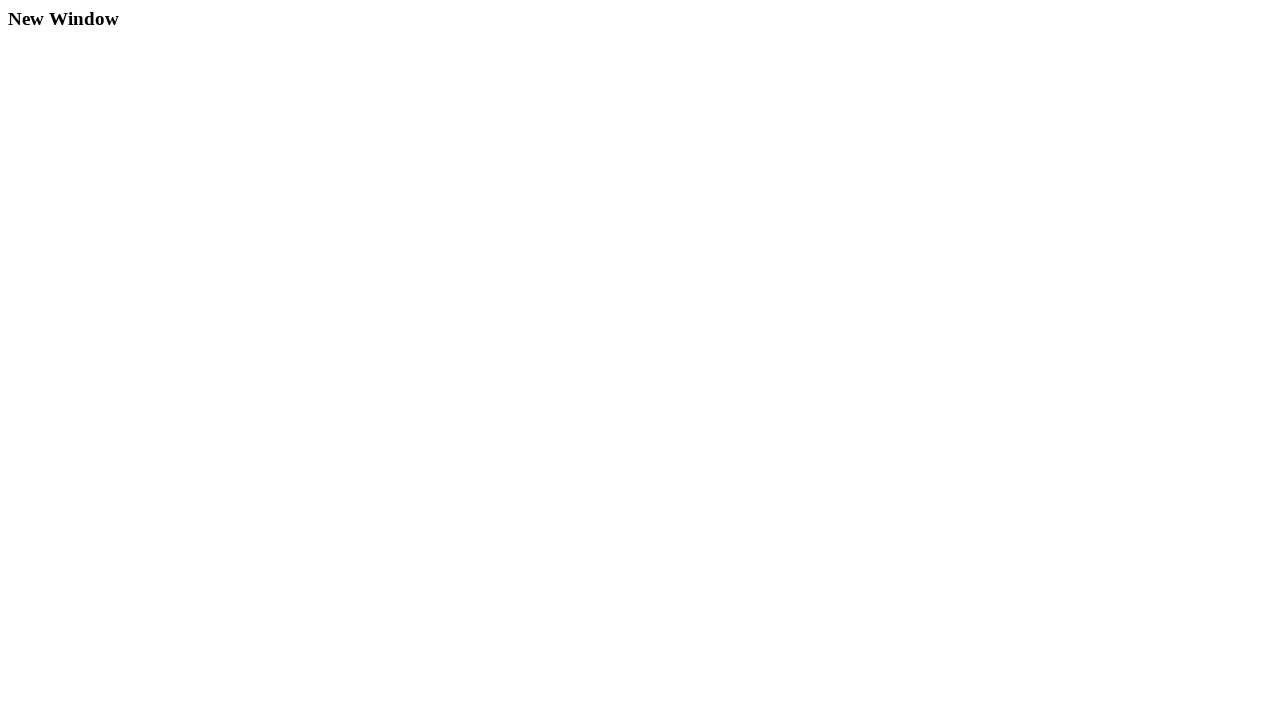

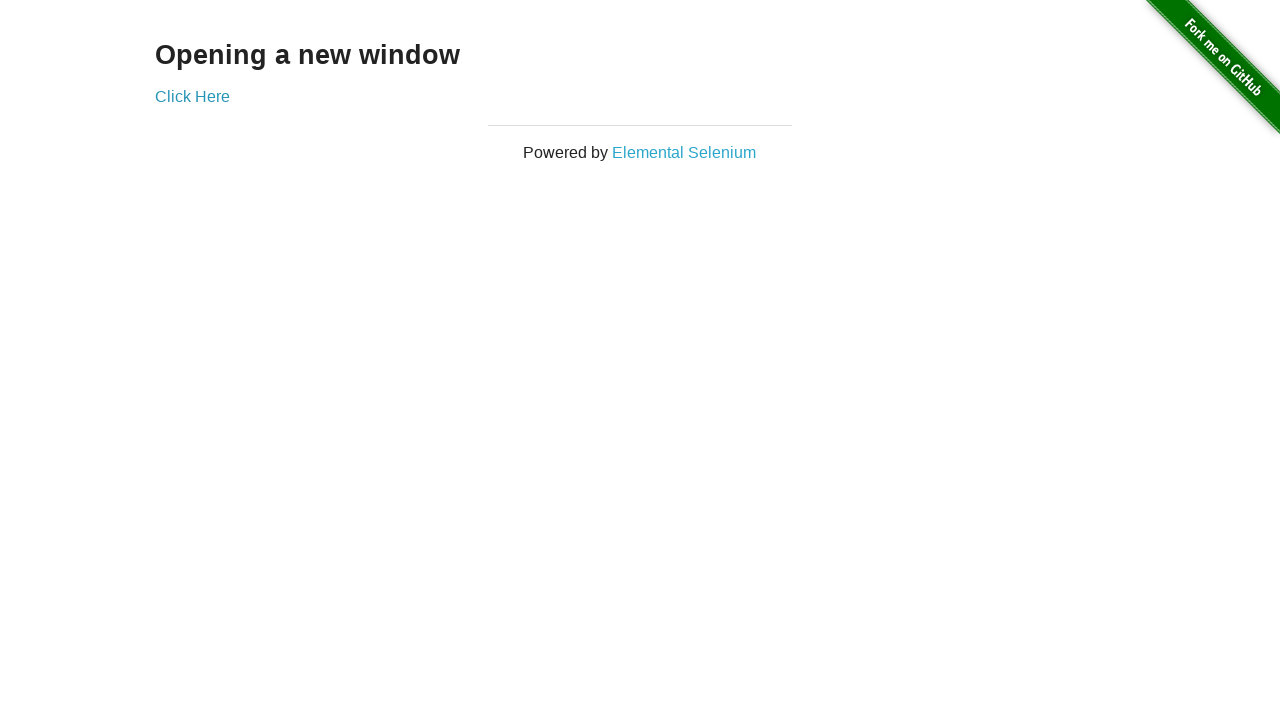